Tests the DemoQA text box form validation by entering an invalid email format (missing @ symbol) and submitting the form to verify error handling.

Starting URL: https://demoqa.com/text-box

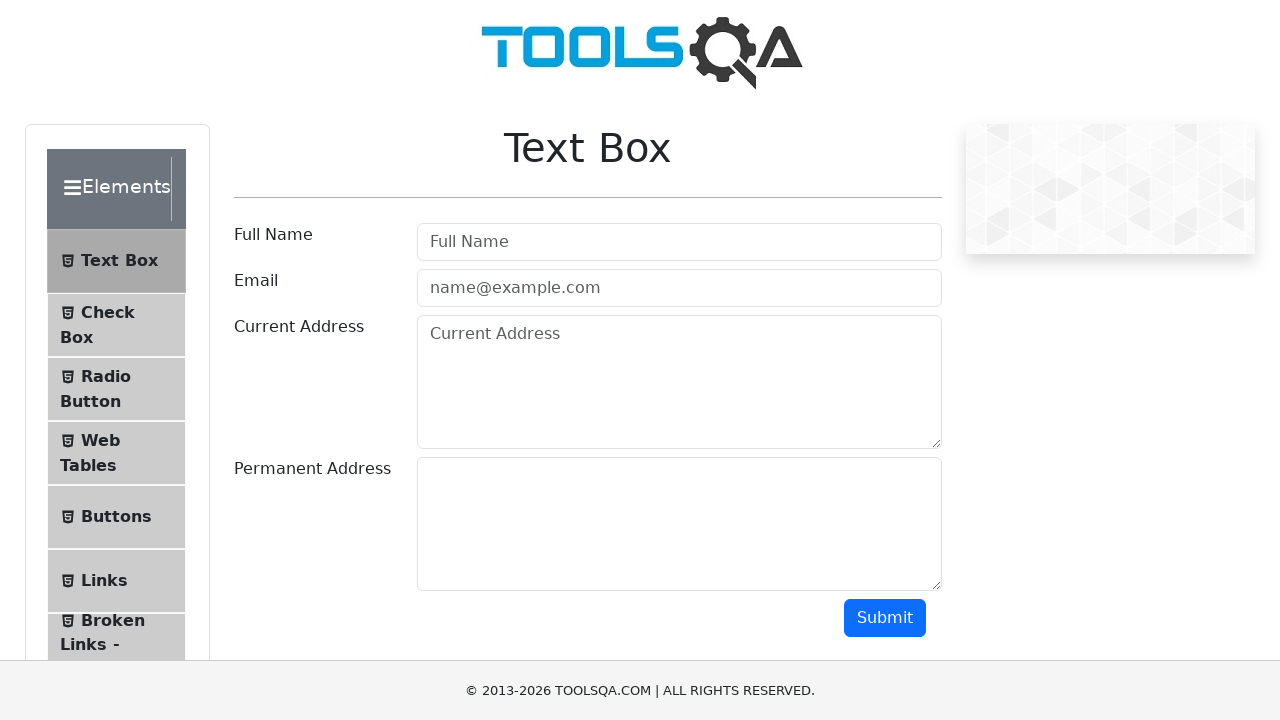

Filled email field with invalid email format 'vardpavard.one.lt' (missing @ symbol) on #userEmail
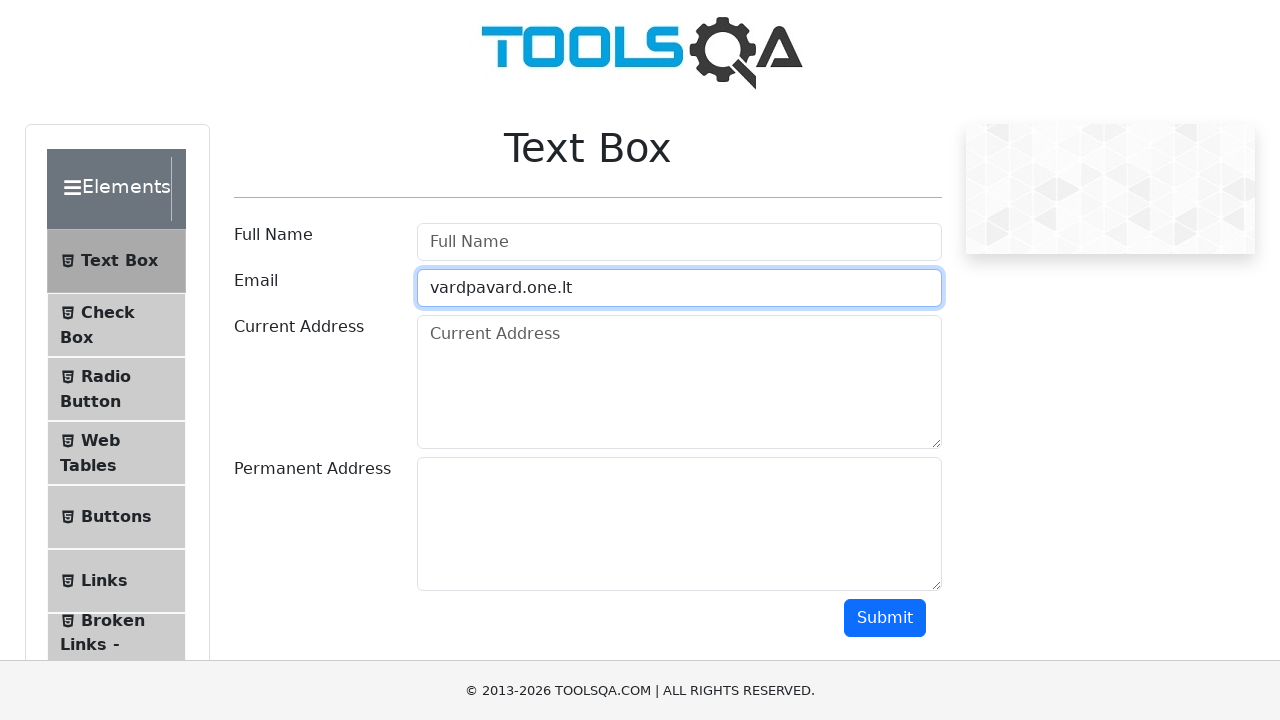

Clicked submit button on the form at (885, 618) on #userForm button
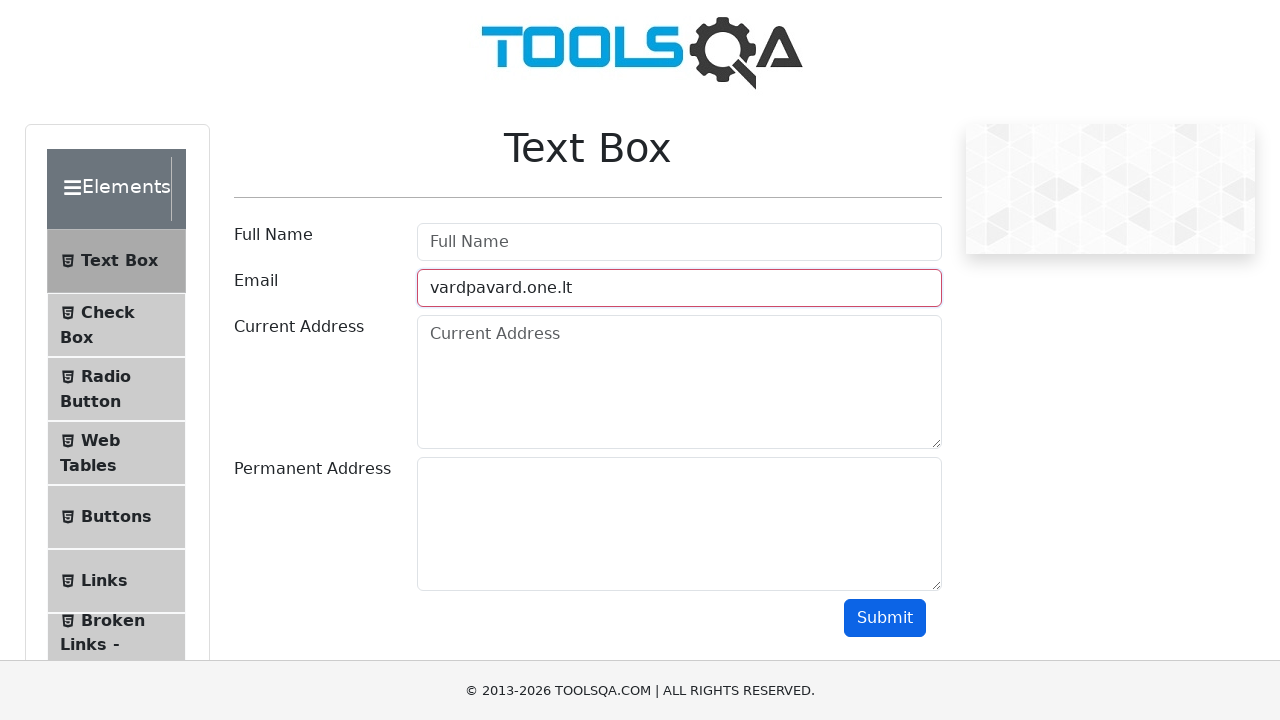

Email field displayed error state, confirming validation failed for invalid email format
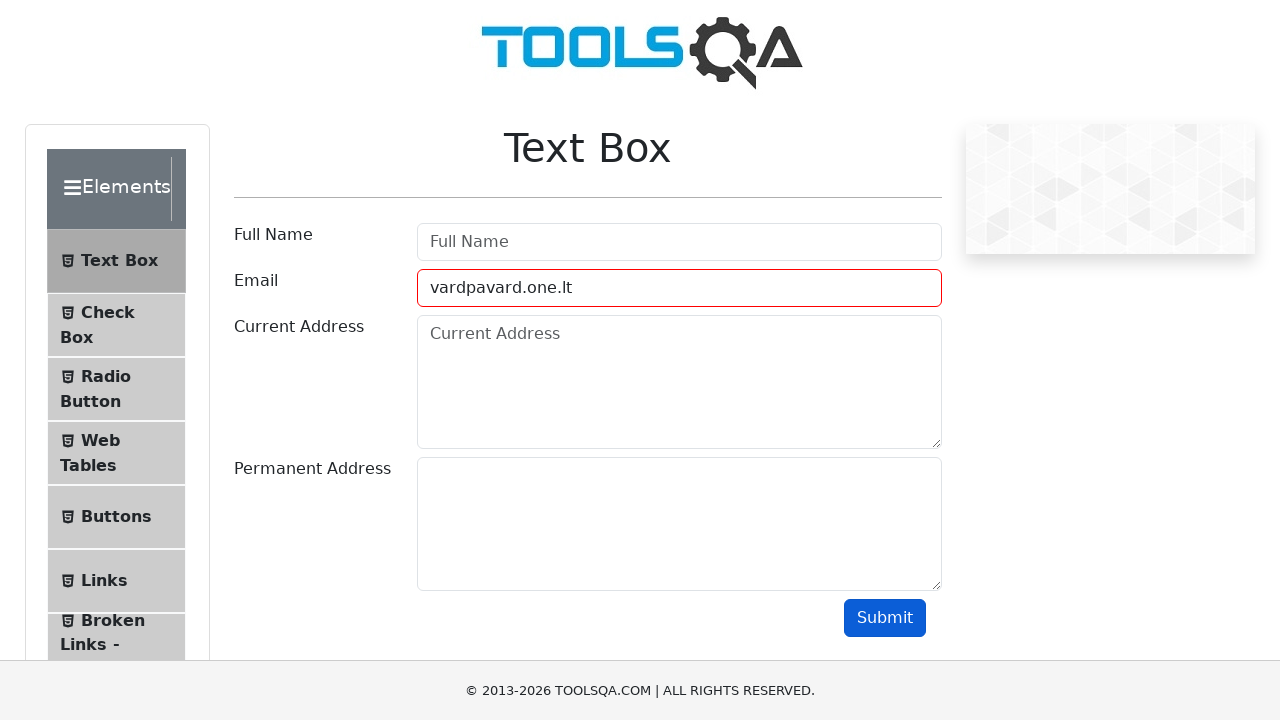

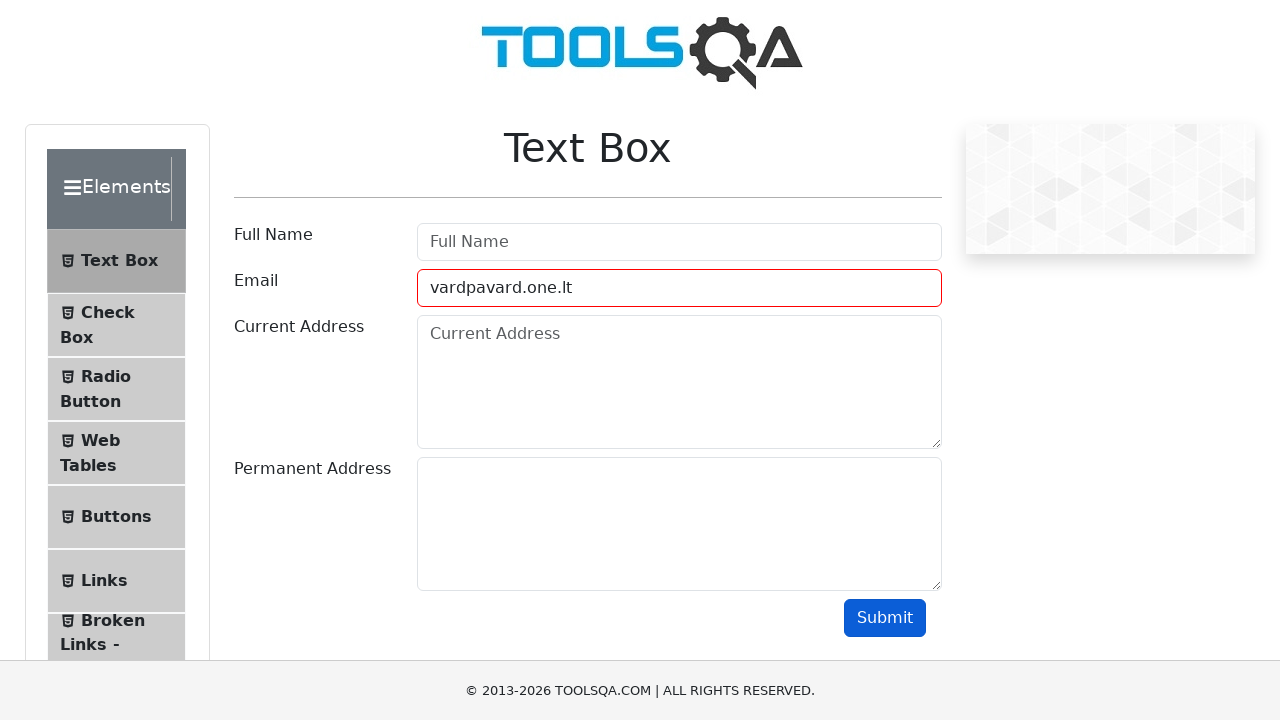